Tests a practice form by filling in personal information including name, gender, experience, date, profession, automation tools, continent selection, and selenium commands, then submits the form.

Starting URL: https://www.techlistic.com/p/selenium-practice-form.html

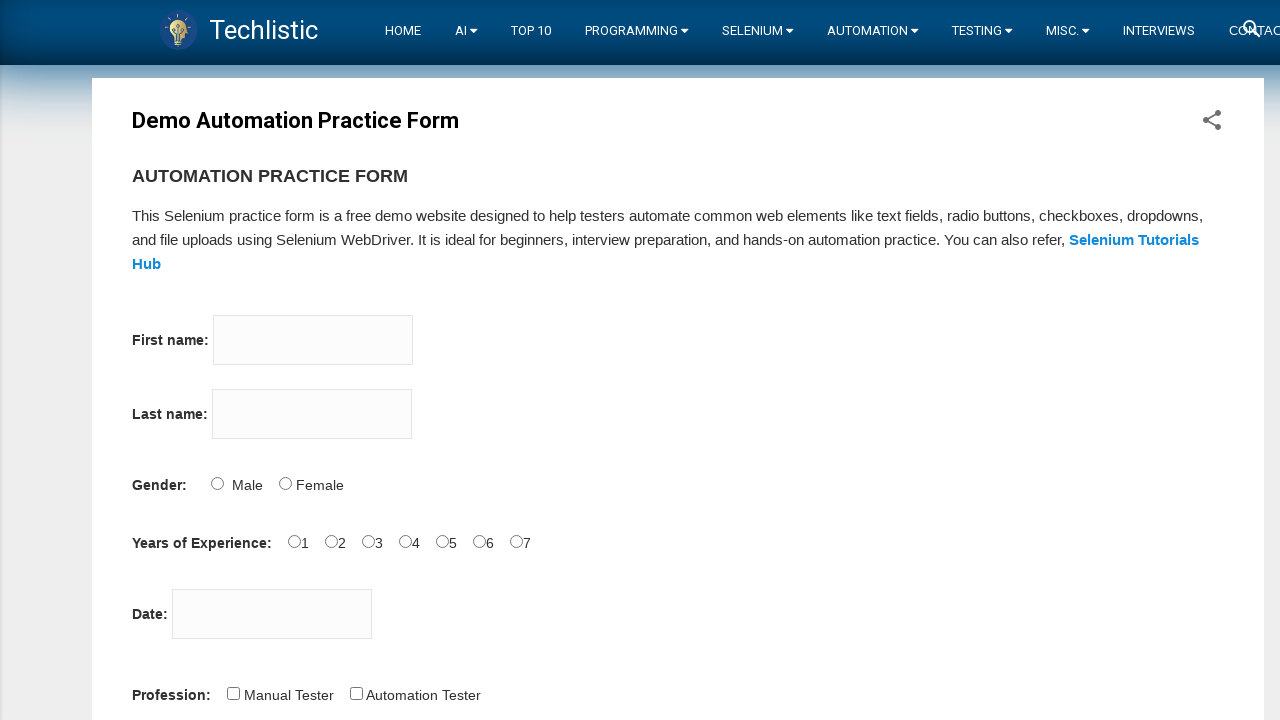

Filled first name field with 'Michael' on input[name='firstname']
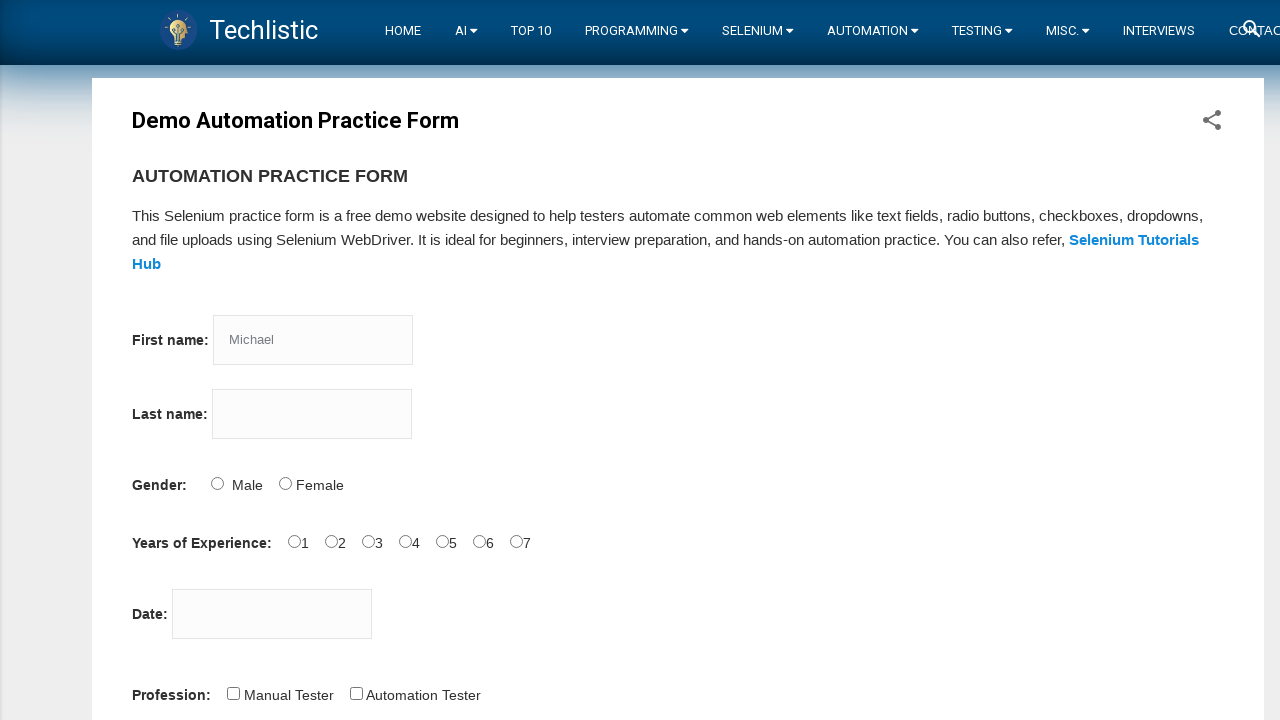

Filled last name field with 'Thompson' on input[name='lastname']
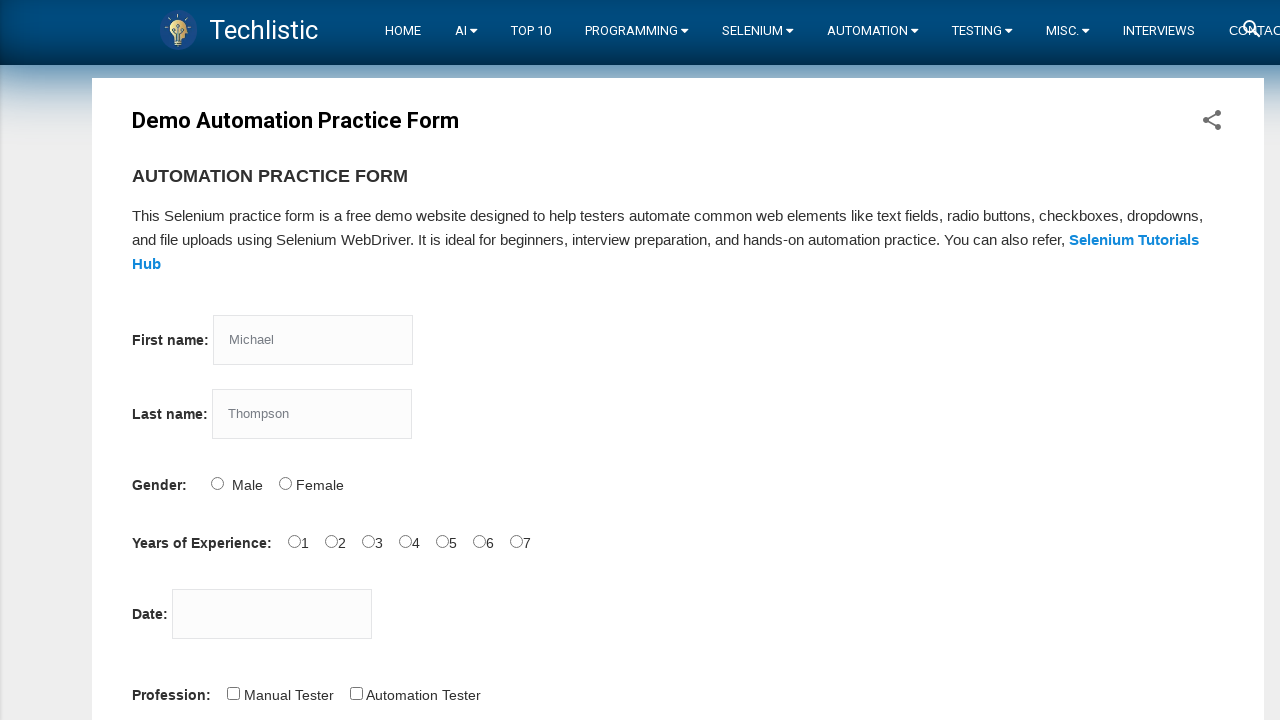

Selected Male gender option at (285, 483) on input#sex-1
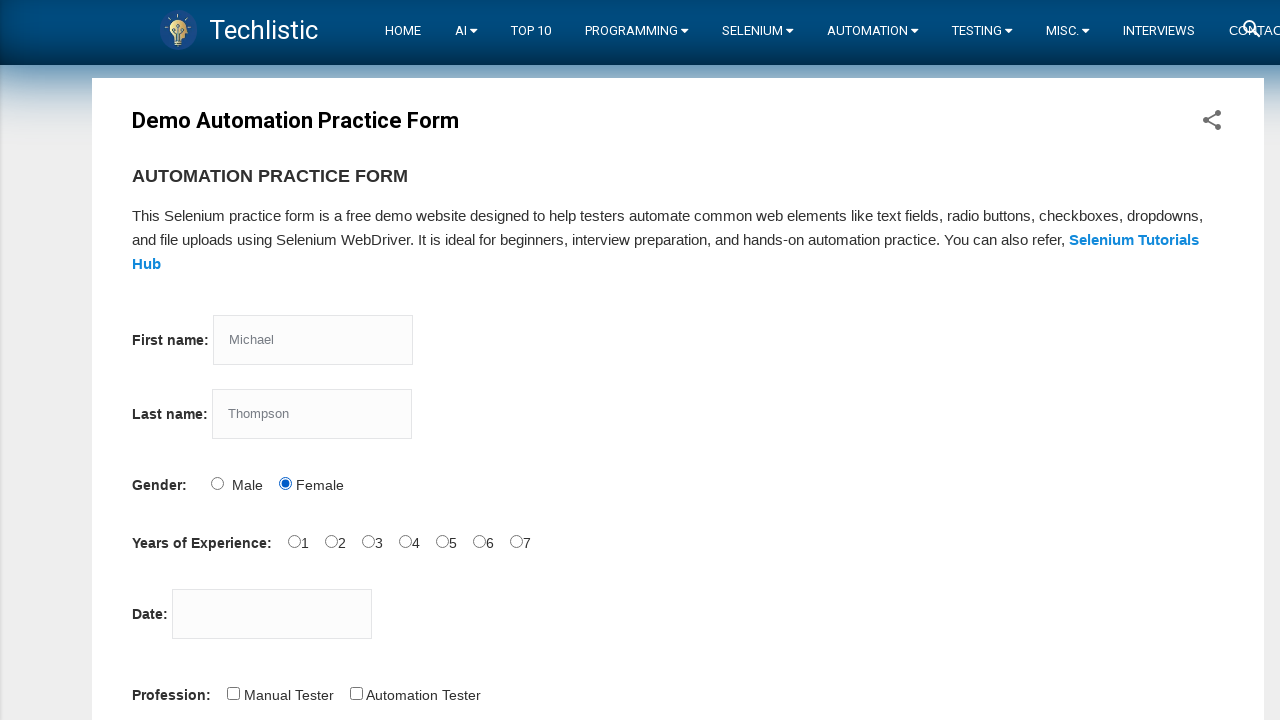

Selected 4 years of experience at (442, 541) on input#exp-4
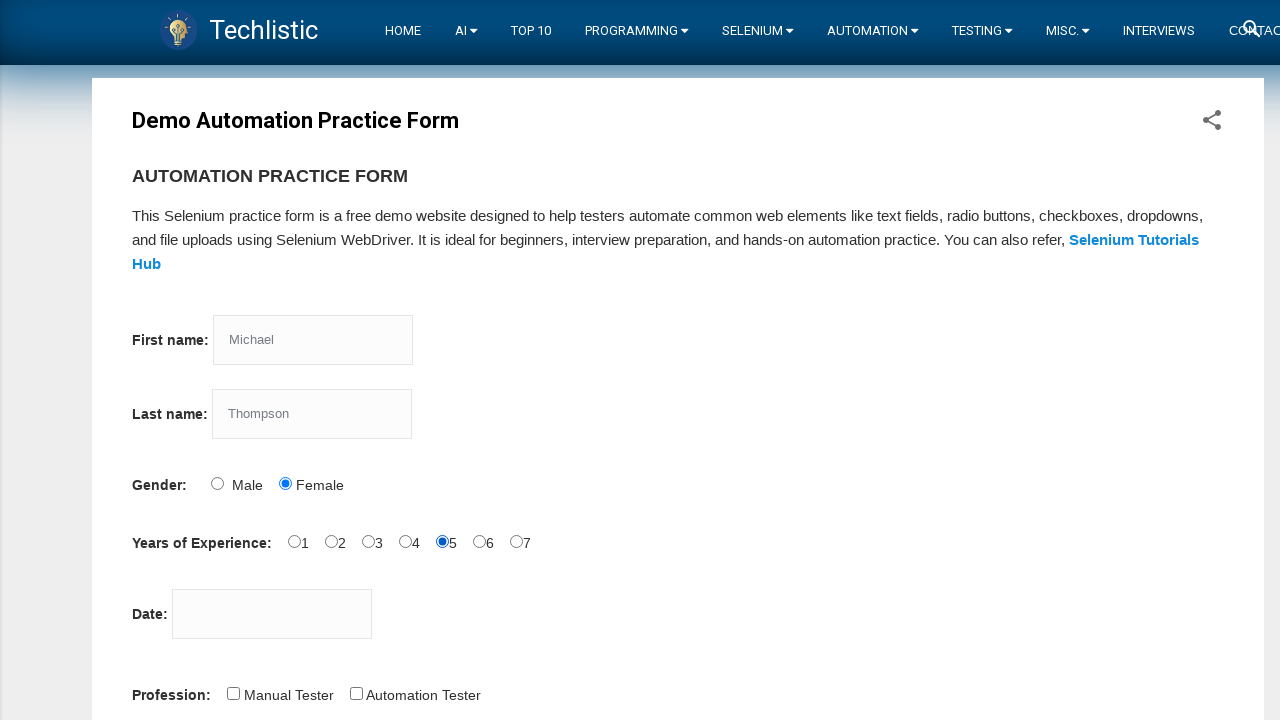

Entered date 11/01/2020 on input#datepicker
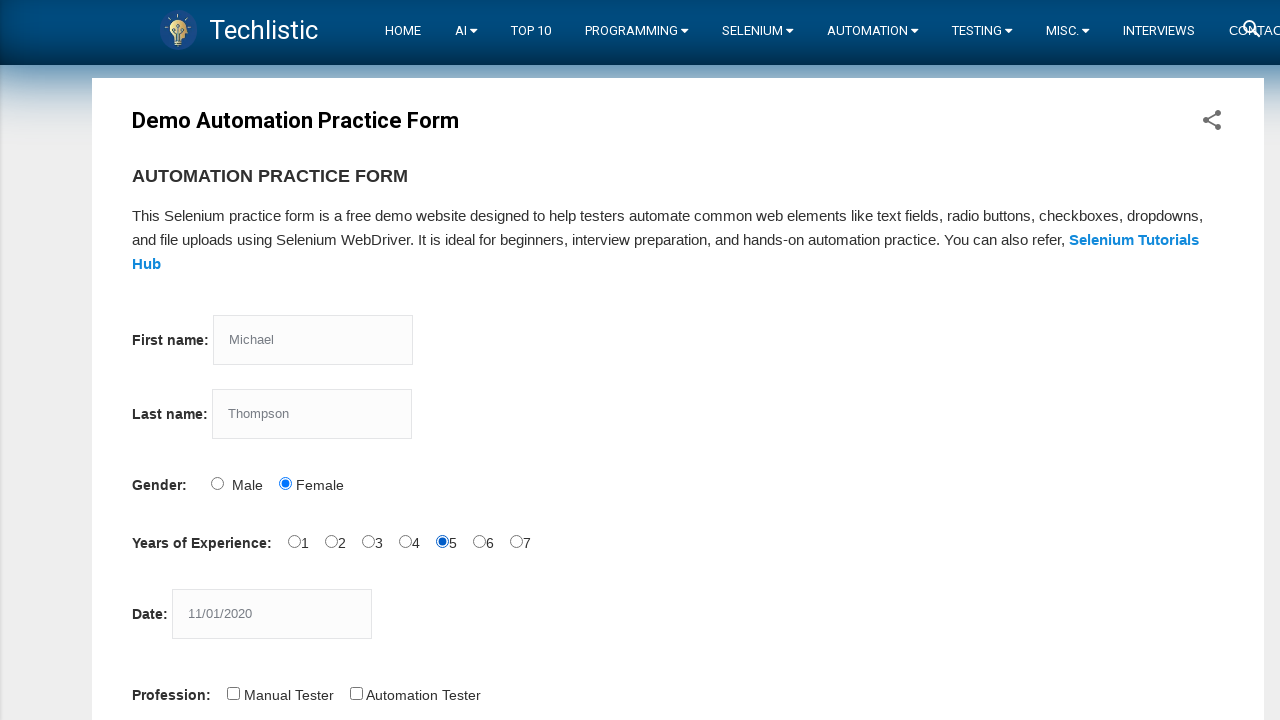

Selected Manual Tester profession at (356, 693) on input#profession-1
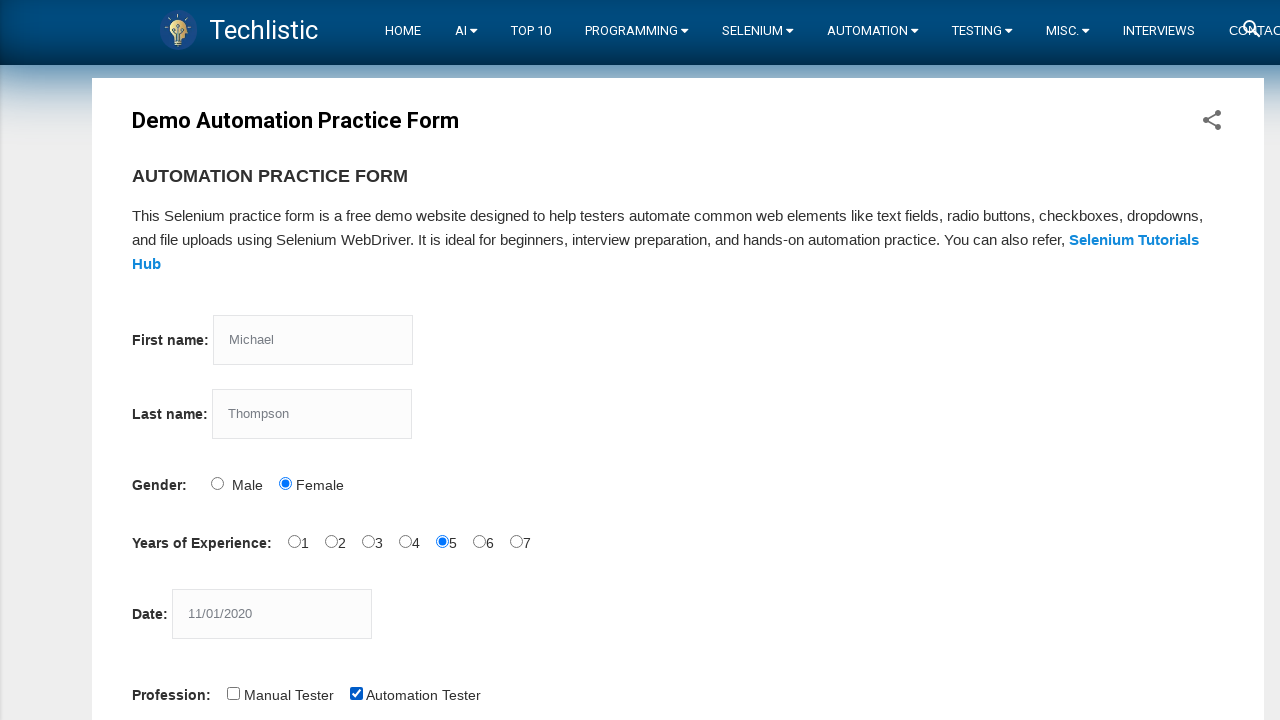

Selected Selenium IDE automation tool at (446, 360) on input#tool-2
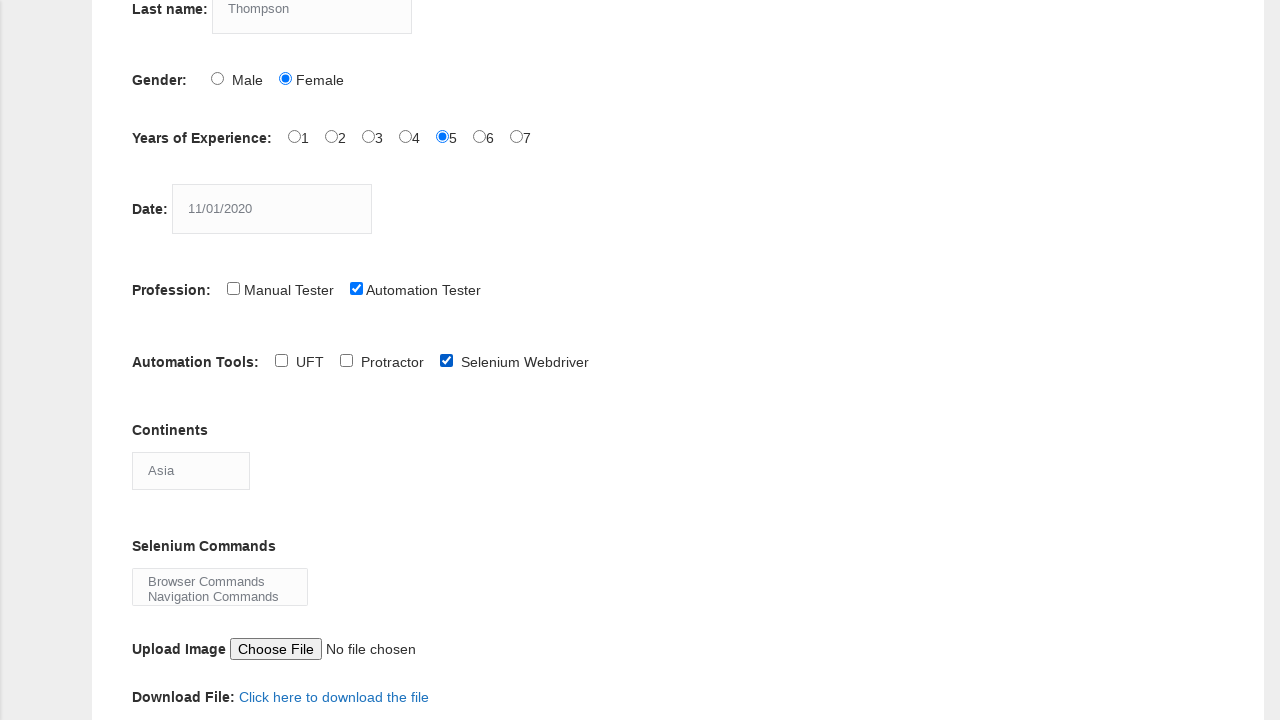

Selected QTP automation tool at (281, 360) on input#tool-0
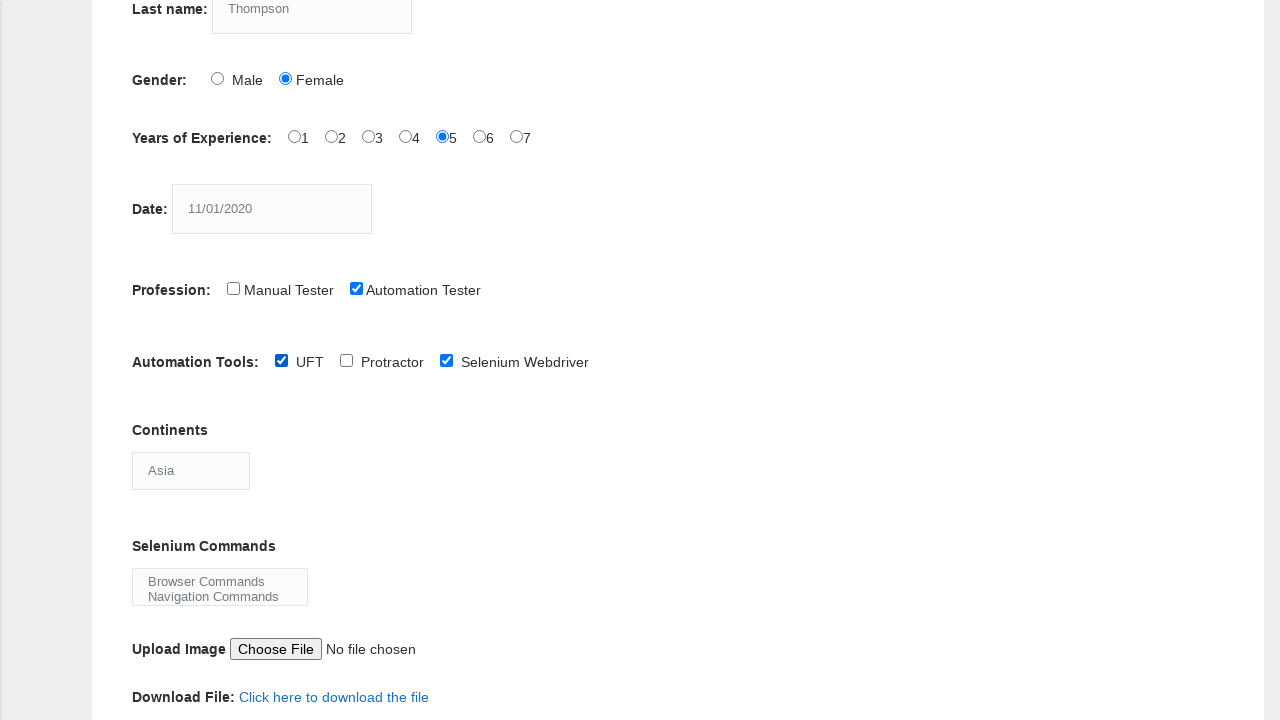

Selected continent from dropdown (index 5) on select#continents
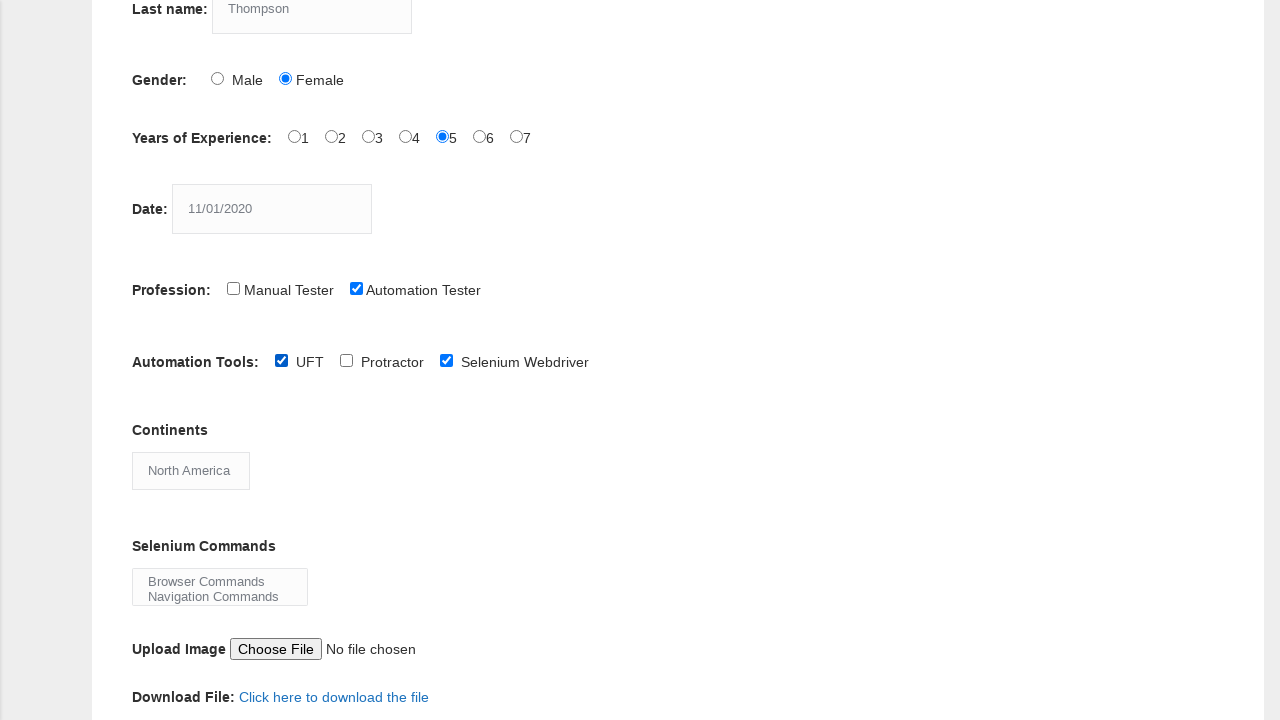

Selected selenium command from multi-select (index 4) on select#selenium_commands
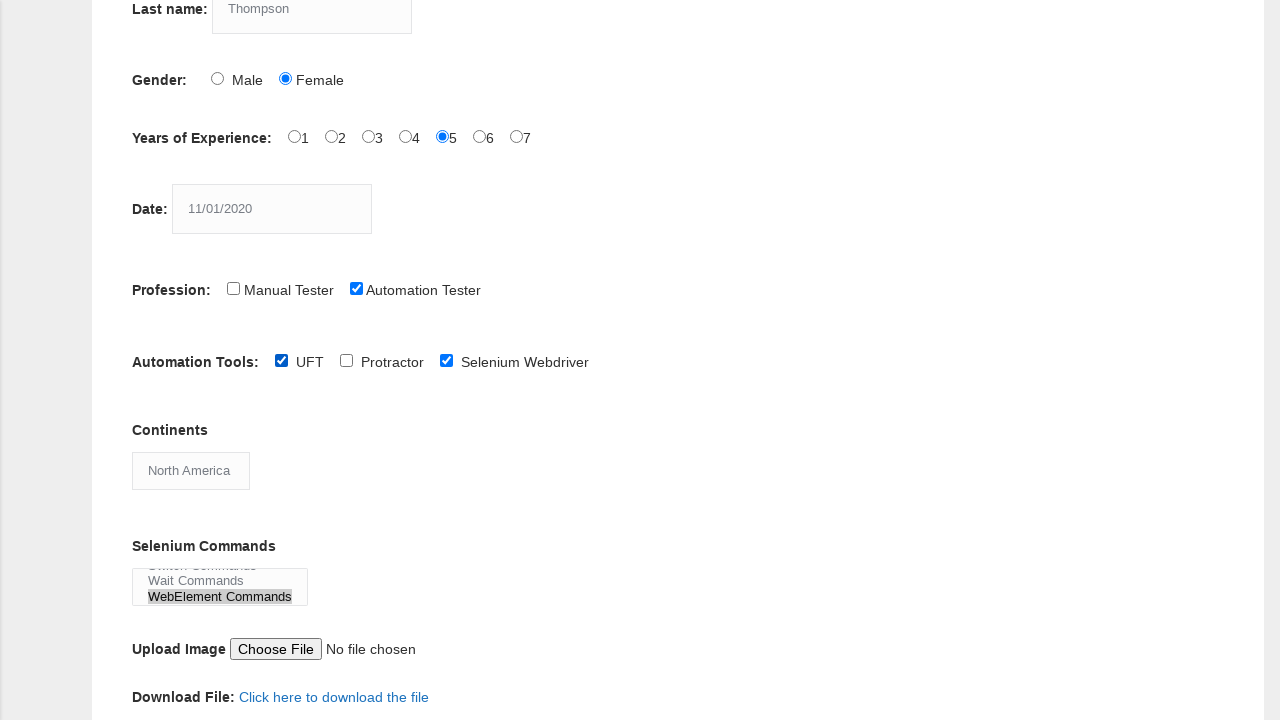

Clicked photo upload field at (366, 648) on input#photo
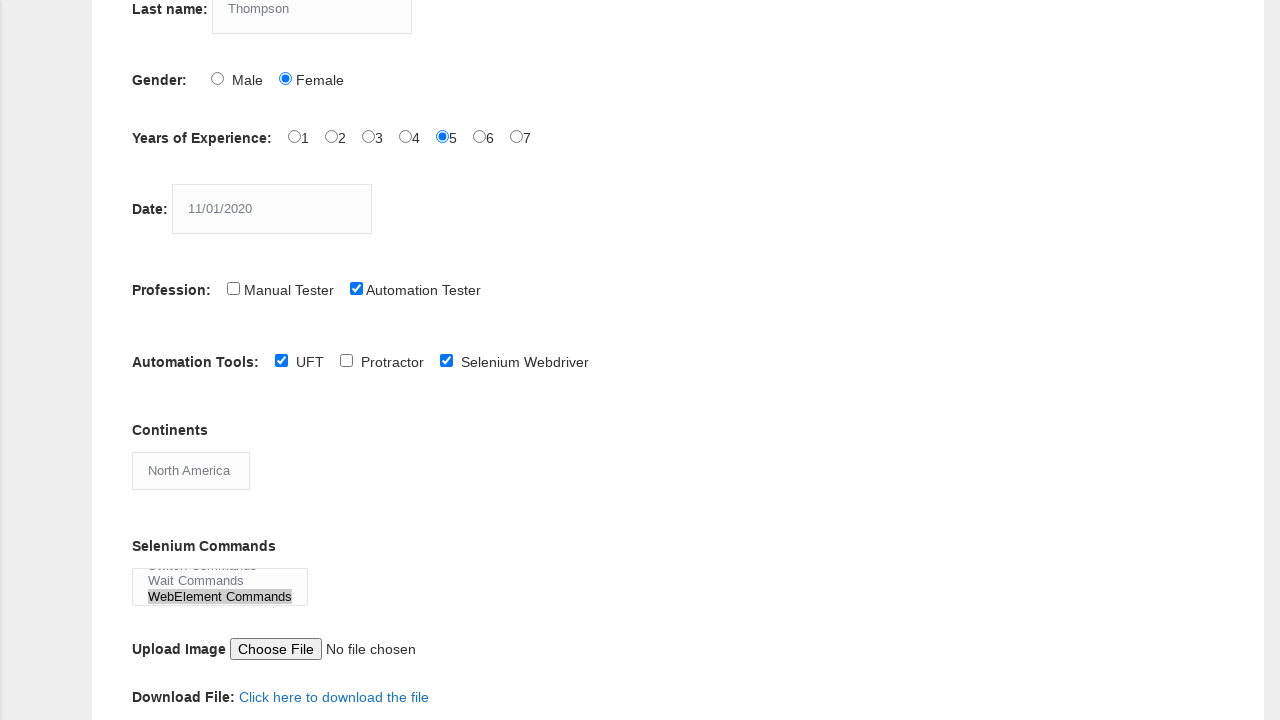

Clicked Submit button to submit the form at (157, 360) on button#submit
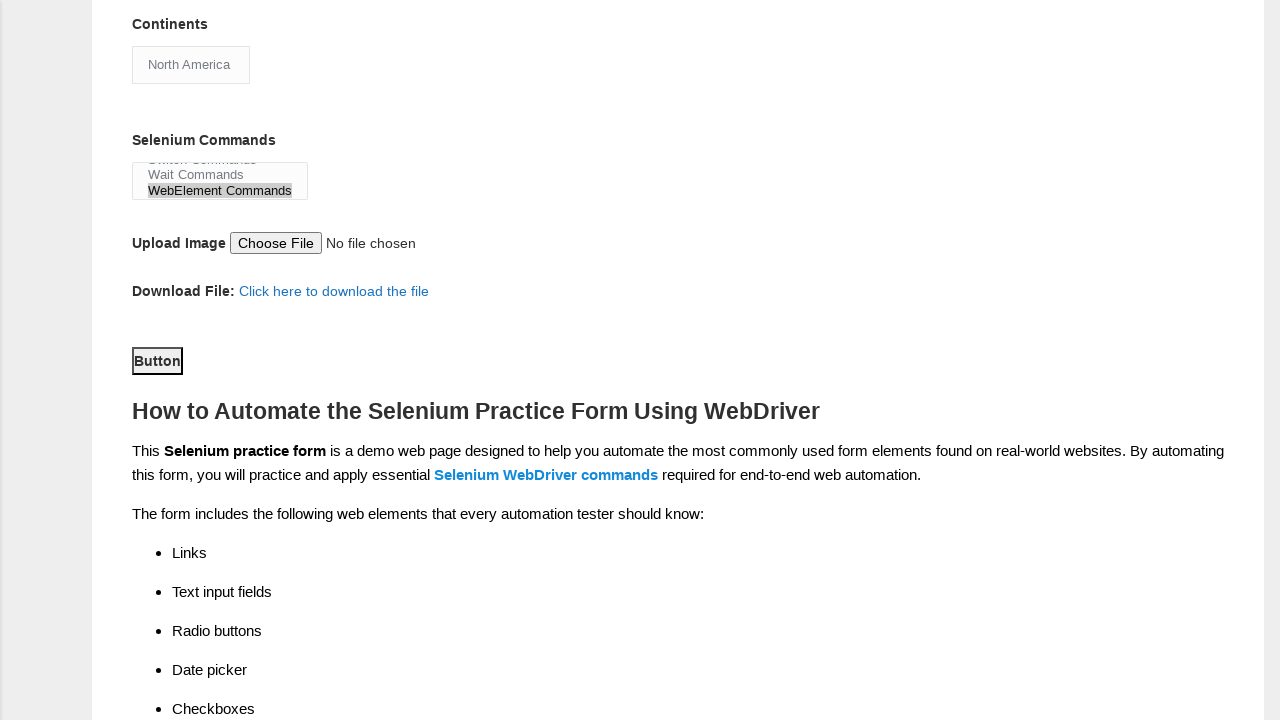

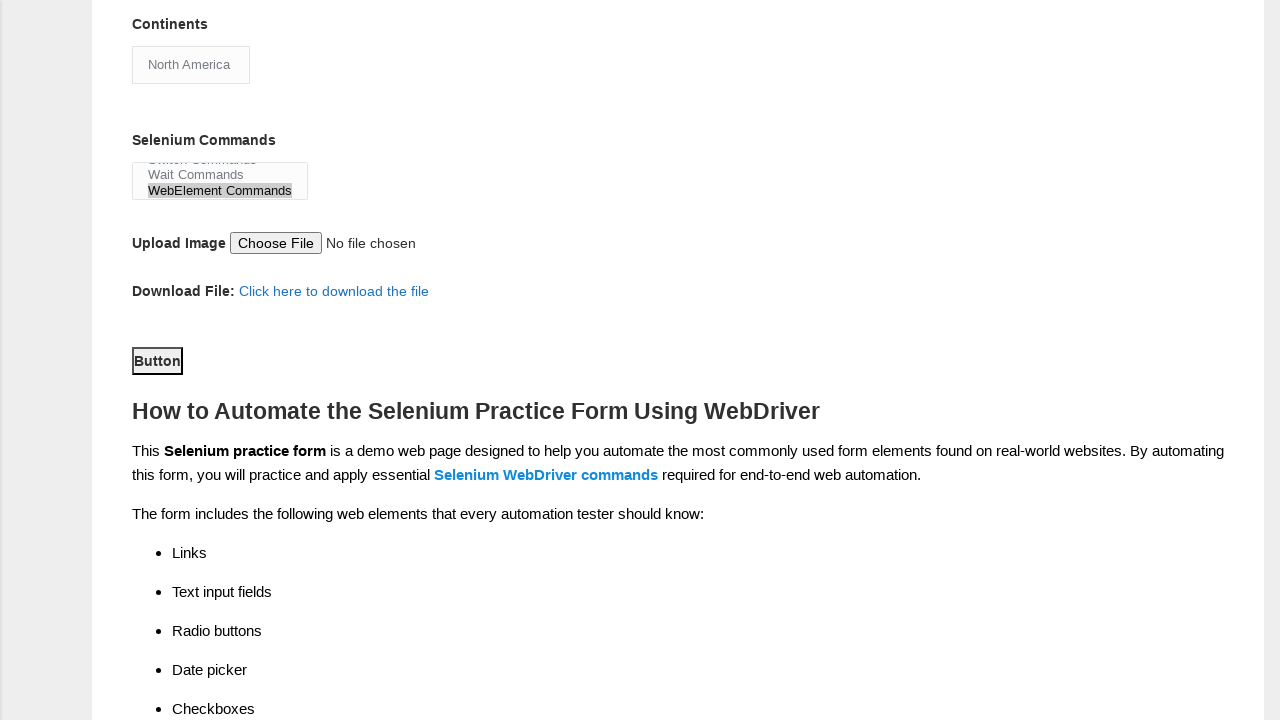